Tests checking if a checkbox is selected

Starting URL: http://web-auto.github.io/wtf-util/test/page.html

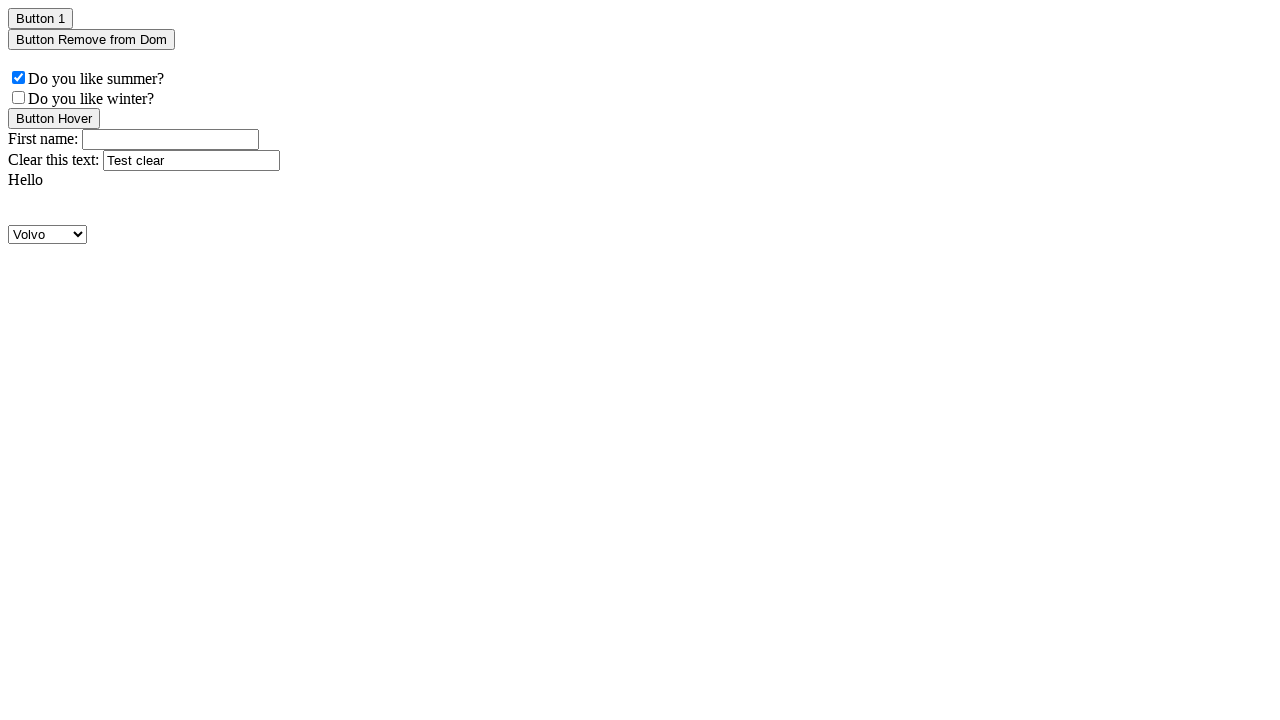

Navigated to test page
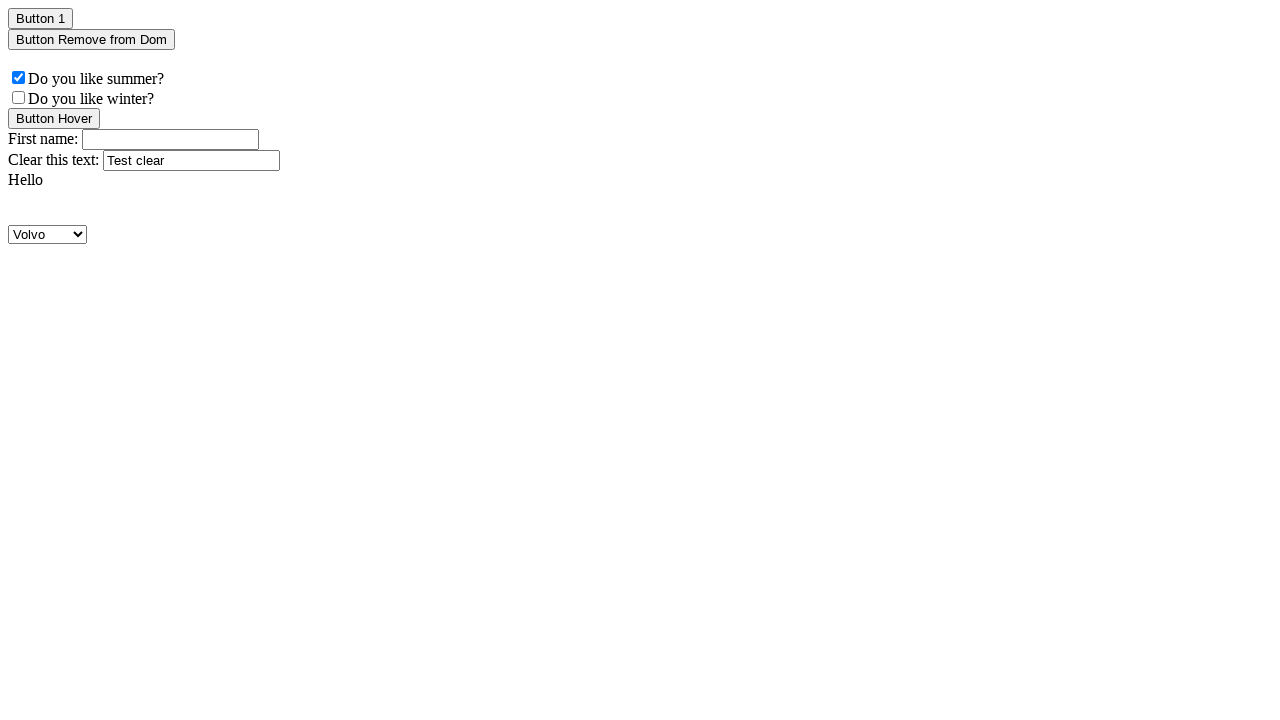

Verified checkbox with class 'checkboxSelected' is checked
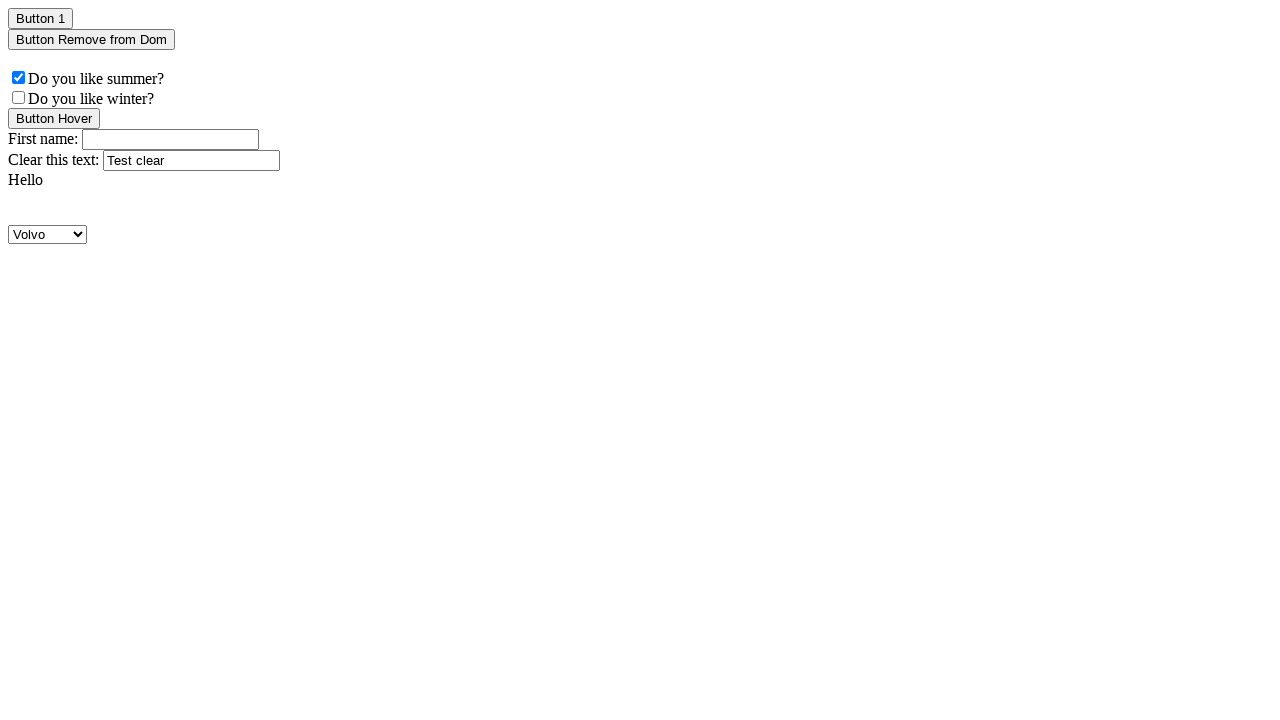

Located parent element
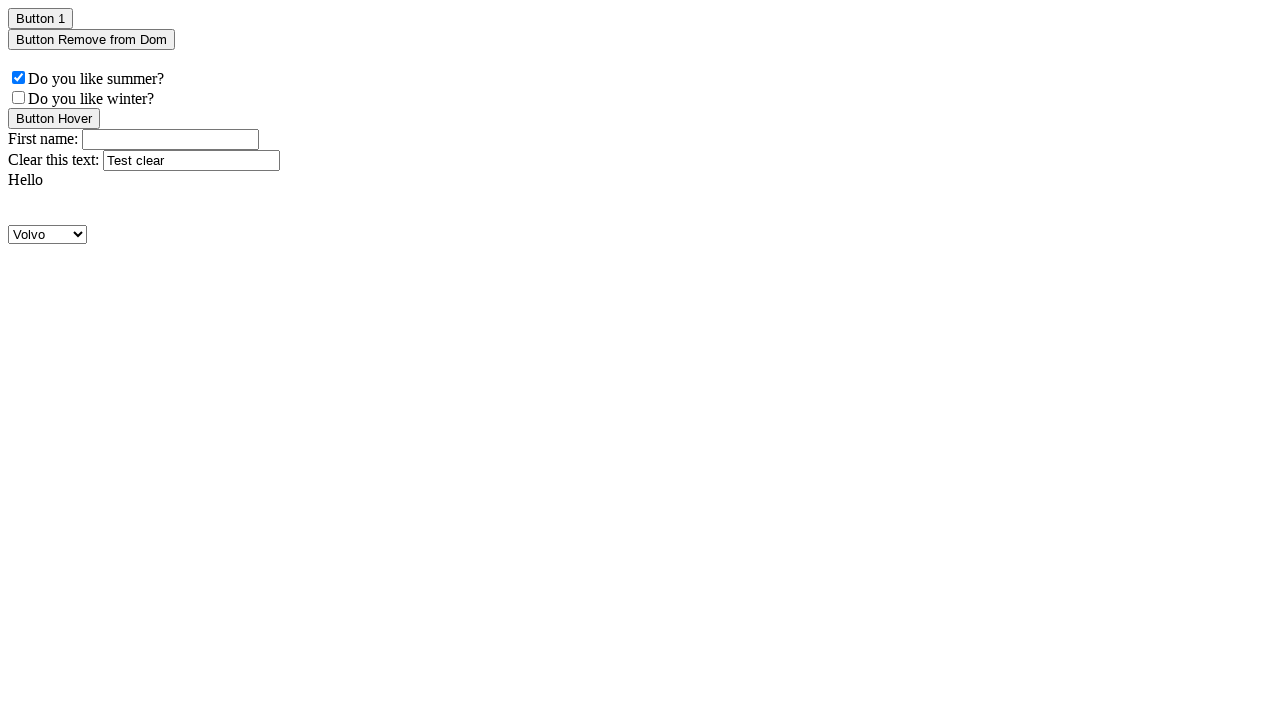

Verified checkbox with class 'checkboxSelected' within parent element is checked
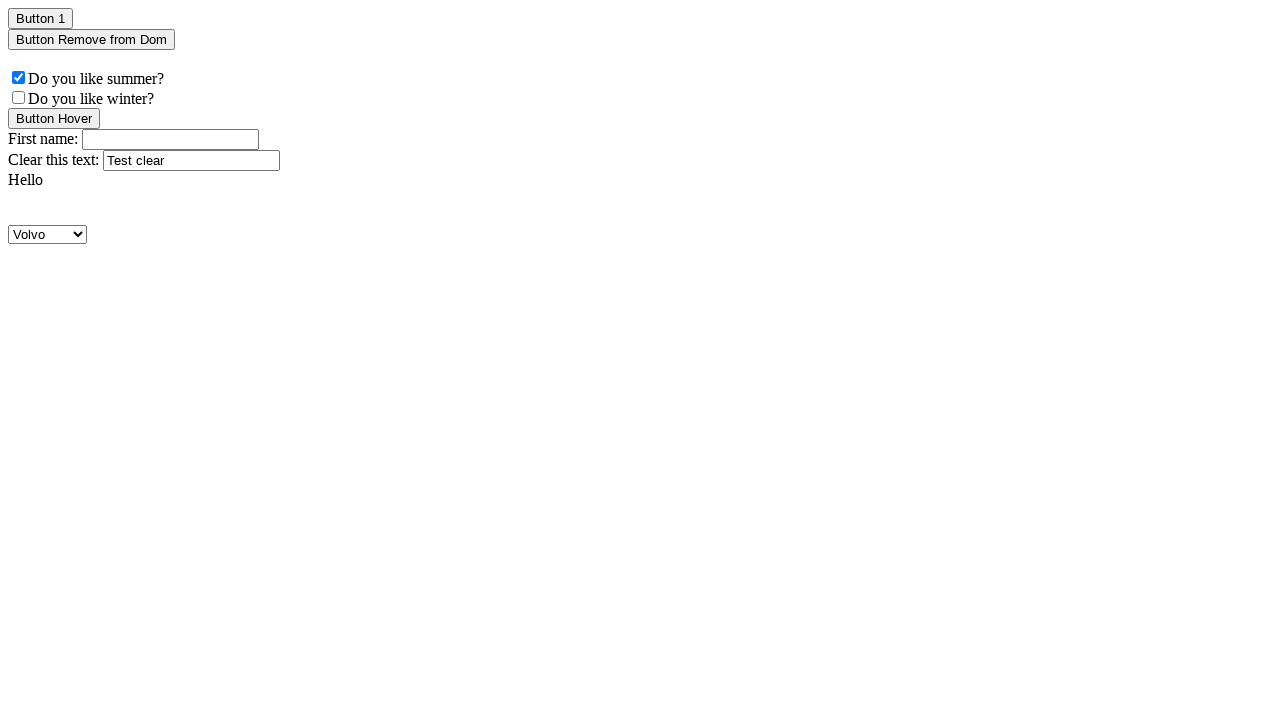

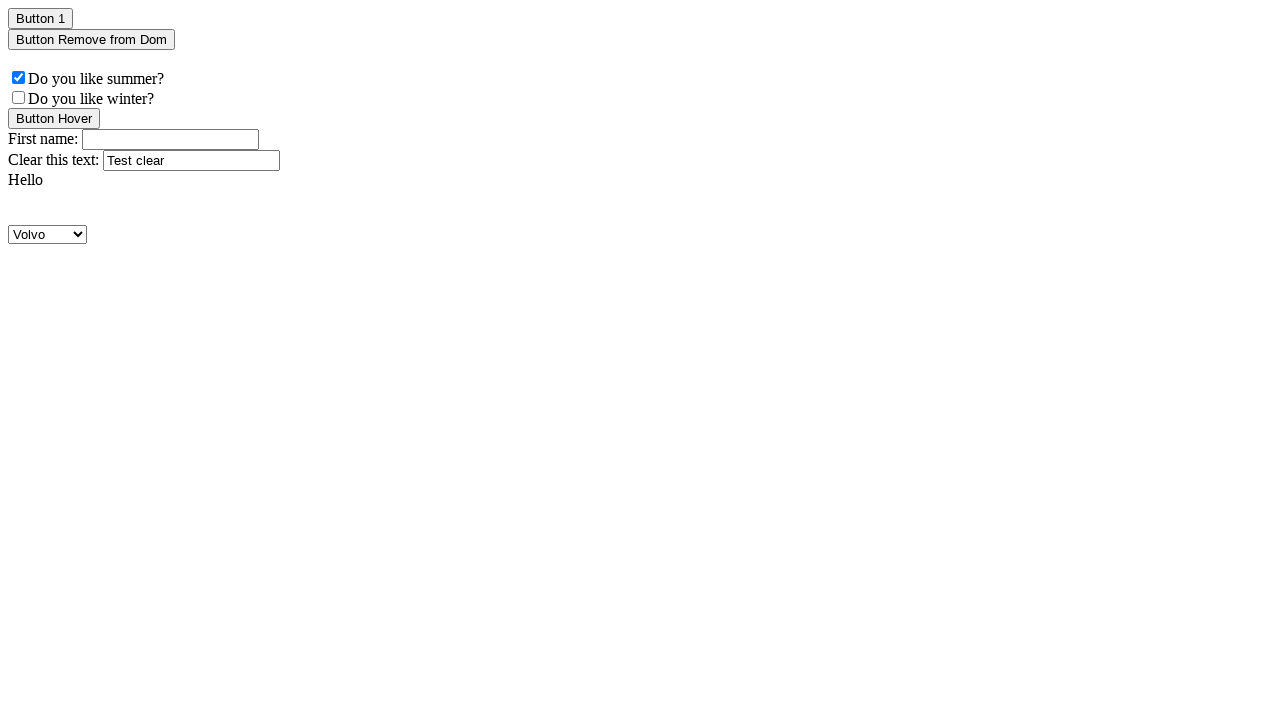